Tests dynamic controls functionality by clicking the Remove button and waiting for the Add button to appear

Starting URL: http://the-internet.herokuapp.com/dynamic_controls

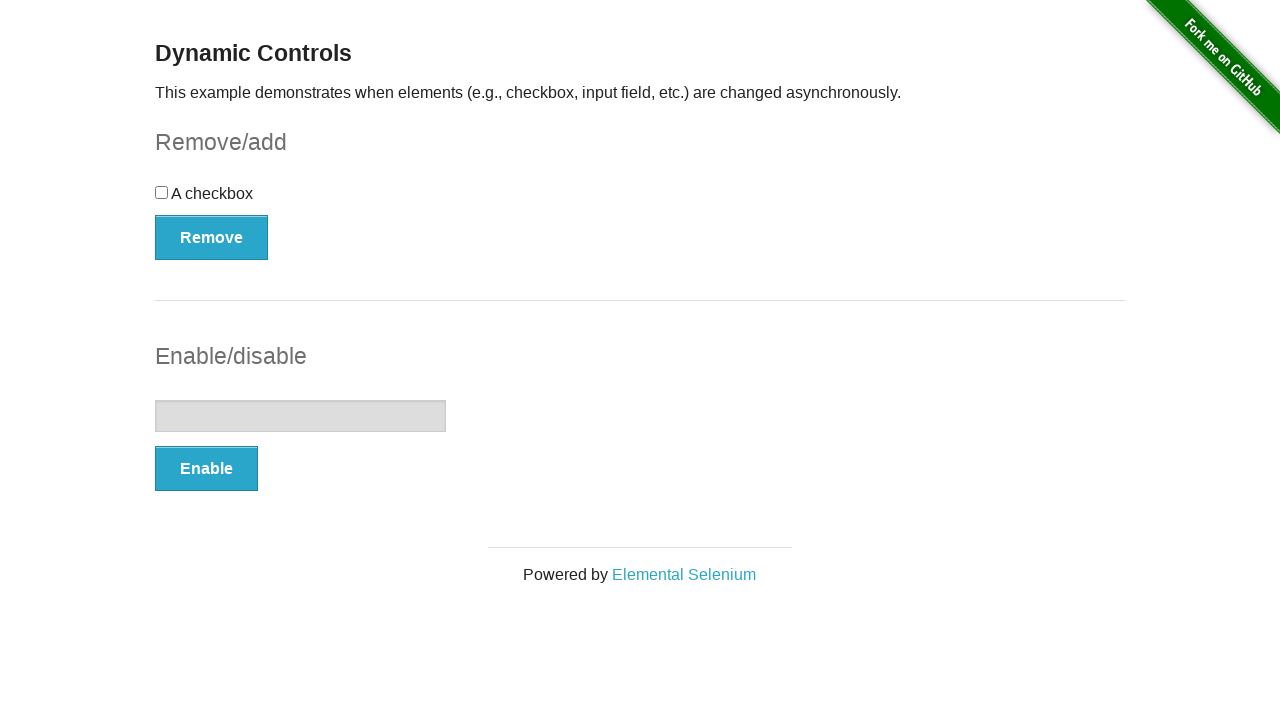

Clicked the Remove button to trigger dynamic control removal at (212, 237) on xpath=//*[.='Remove']
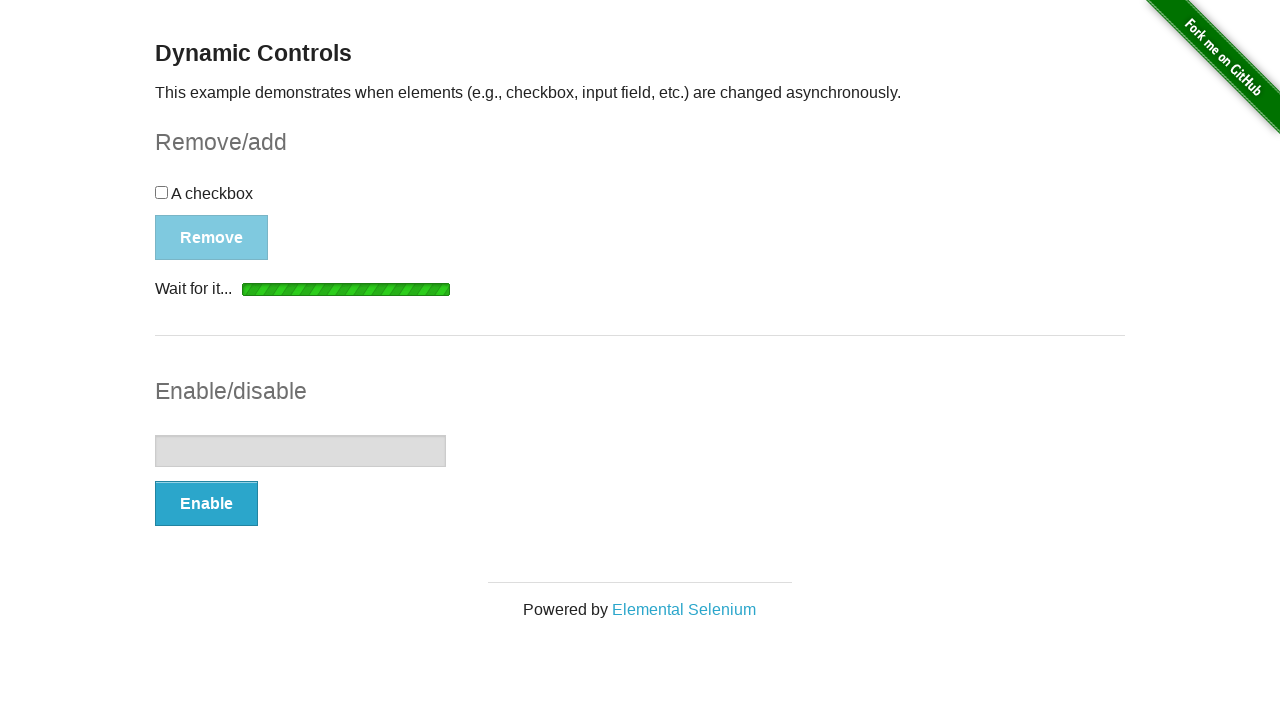

Add button appeared after dynamic control removal
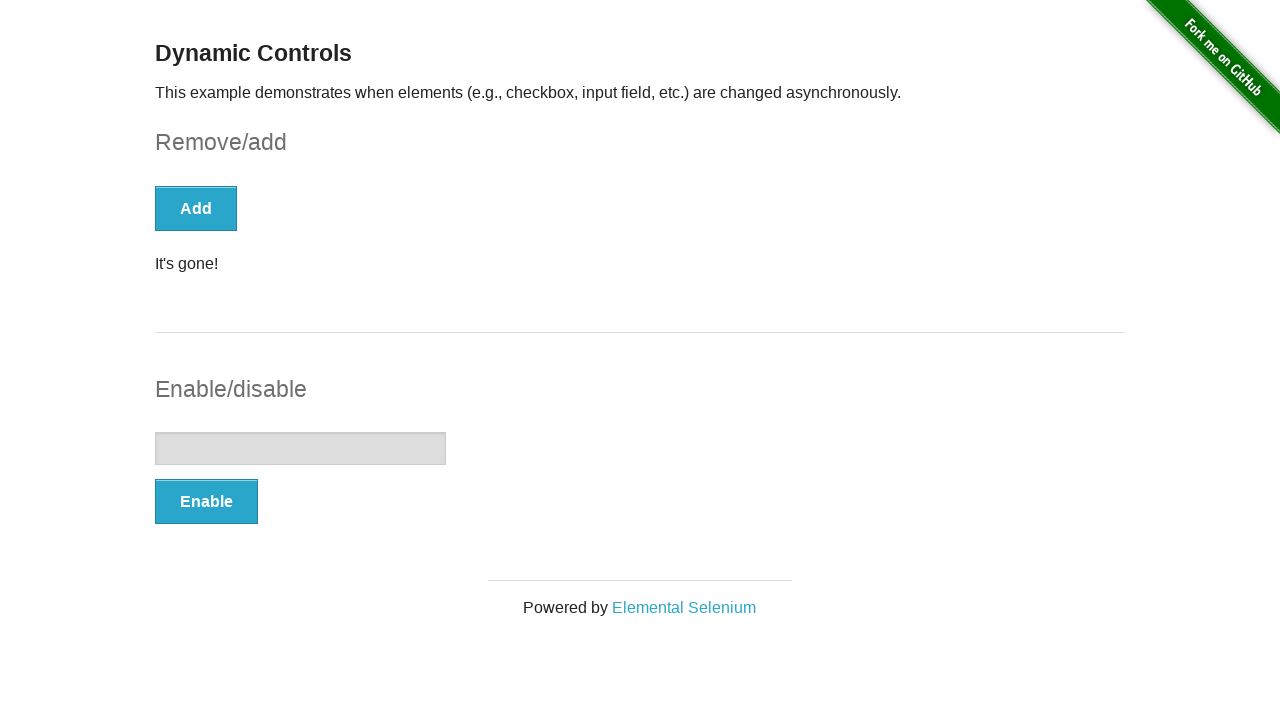

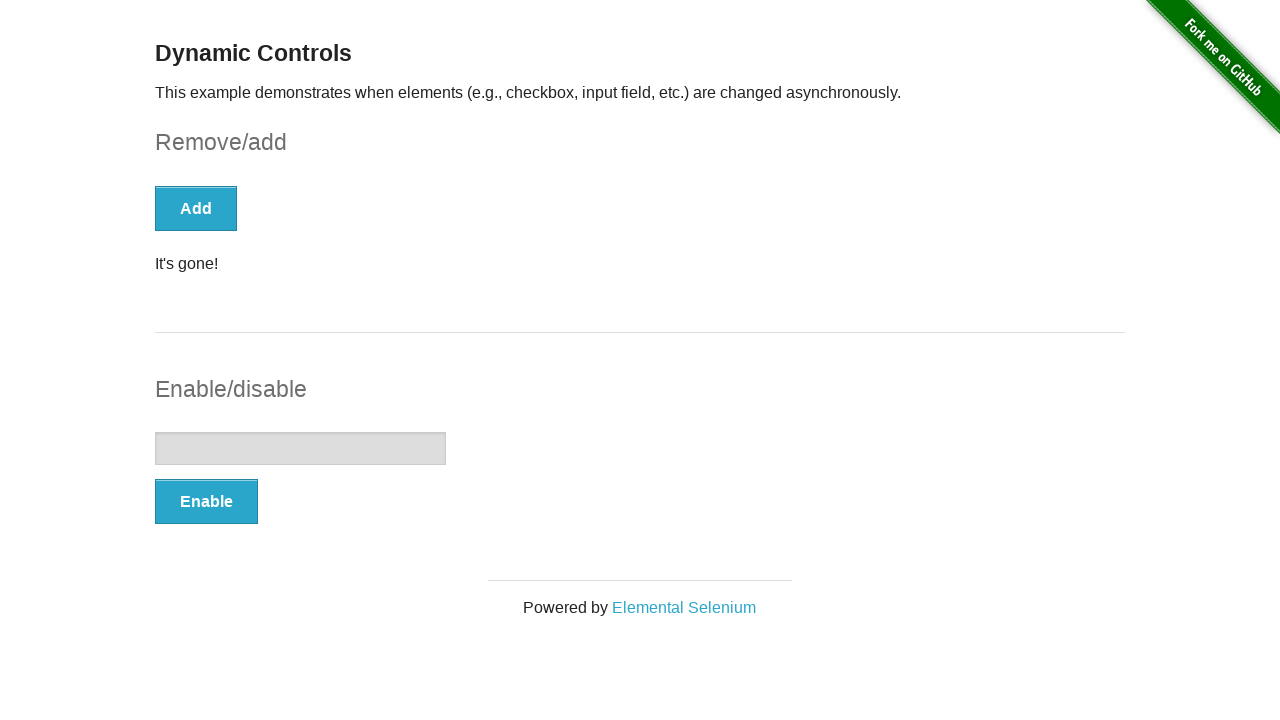